Tests a registration form by filling out all fields including first name, last name, address, email, phone, gender selection, hobbies checkboxes, skills dropdown, date of birth dropdowns, and password.

Starting URL: https://demo.automationtesting.in/Register.html

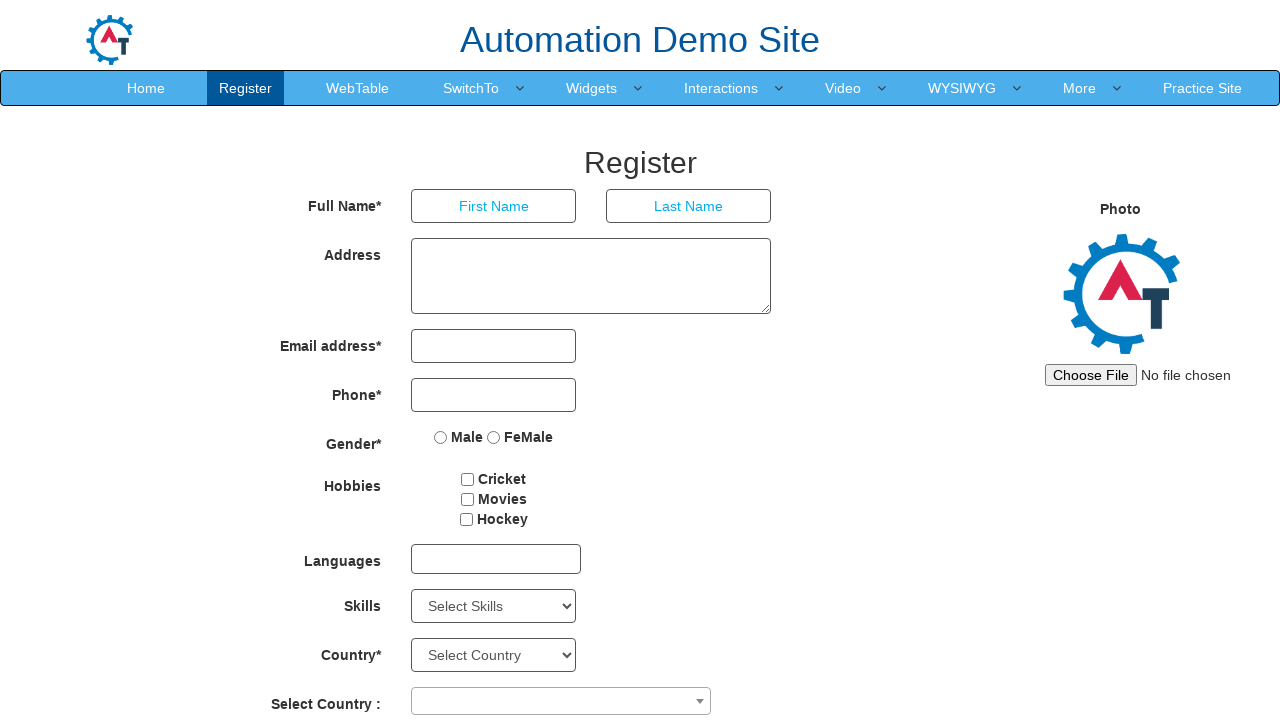

Filled first name field with 'Selenium' on input[placeholder='First Name']
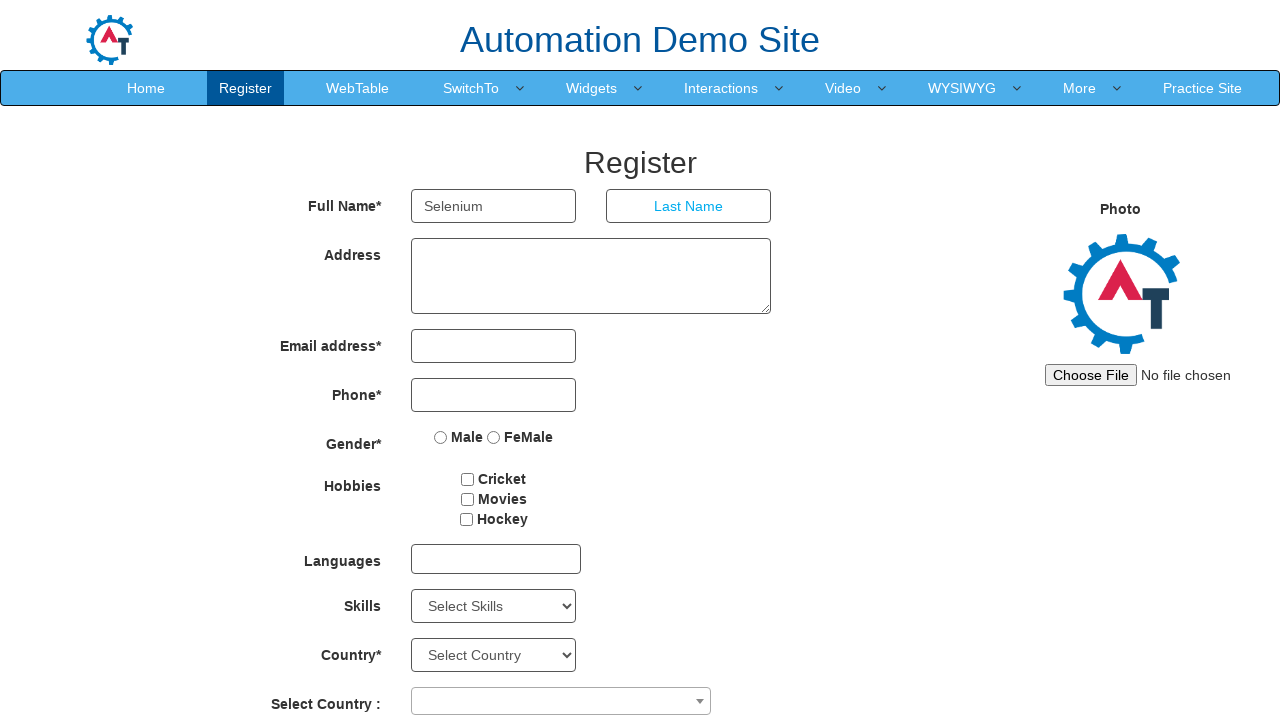

Filled last name field with 'Python' on input[ng-model='LastName']
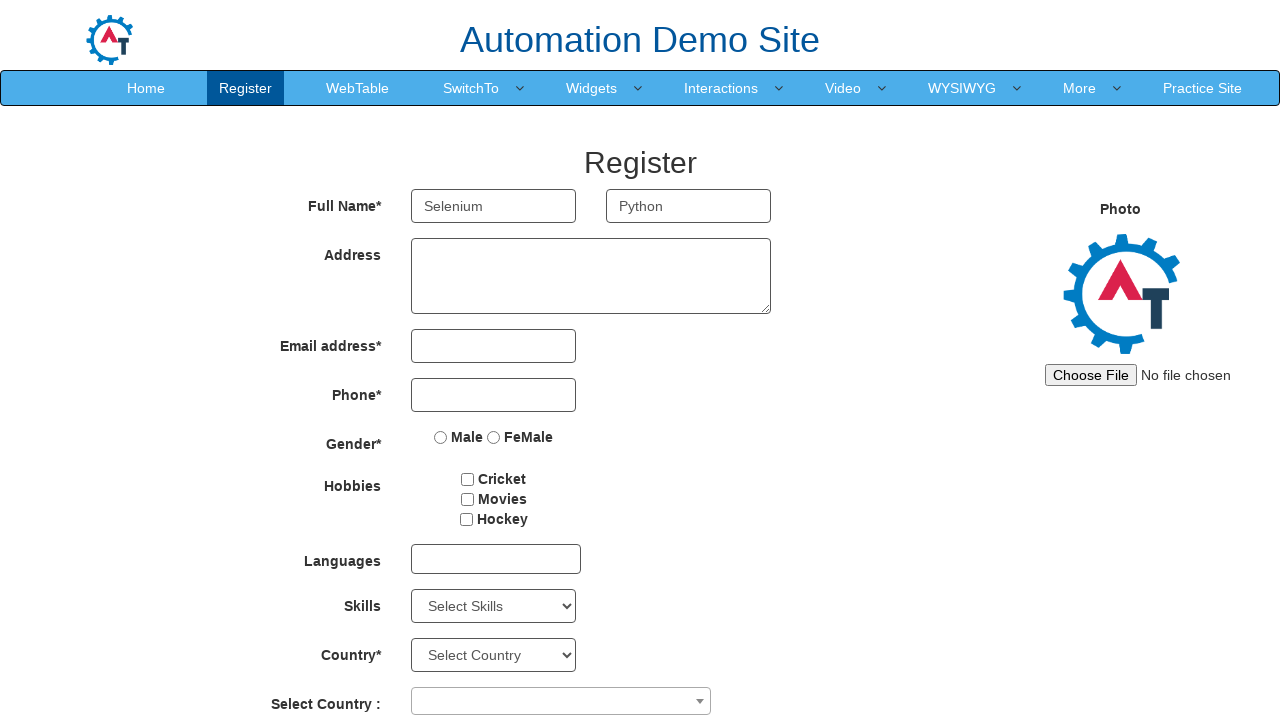

Filled address field with 'Bangalore, Karnataka' on textarea[ng-model='Adress']
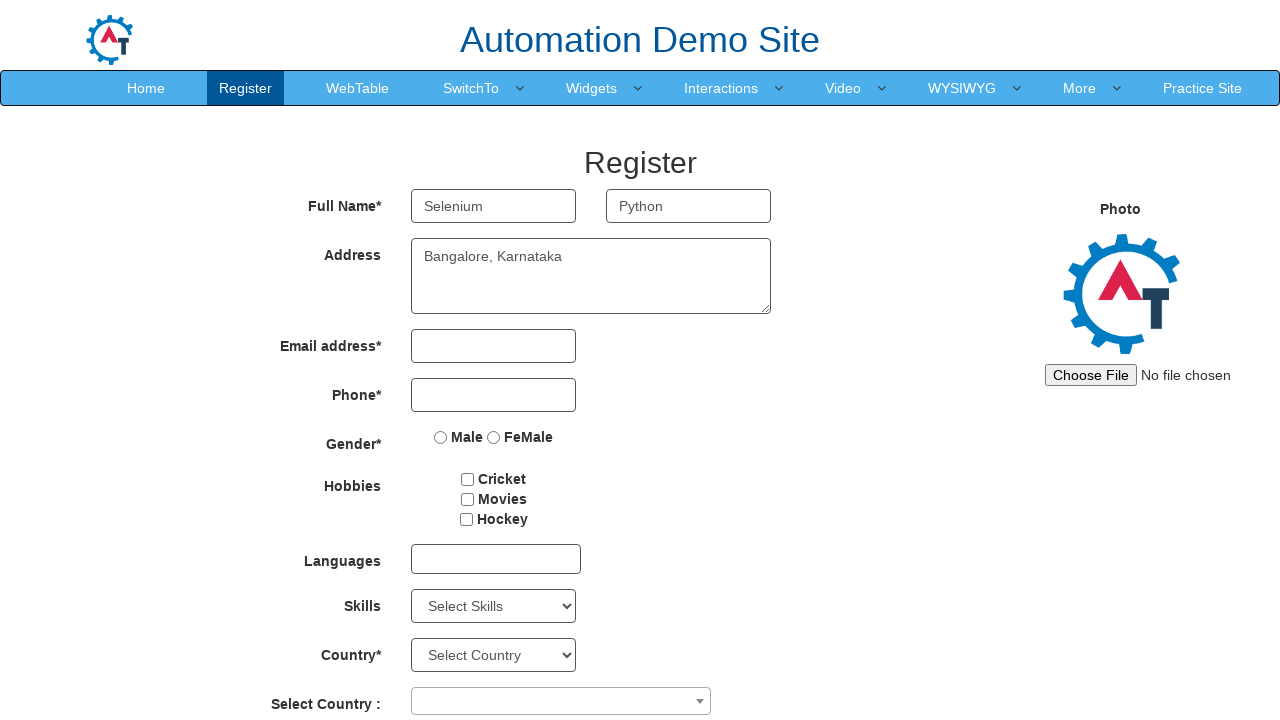

Filled email field with 'testuser847@example.com' on input[ng-model='EmailAdress']
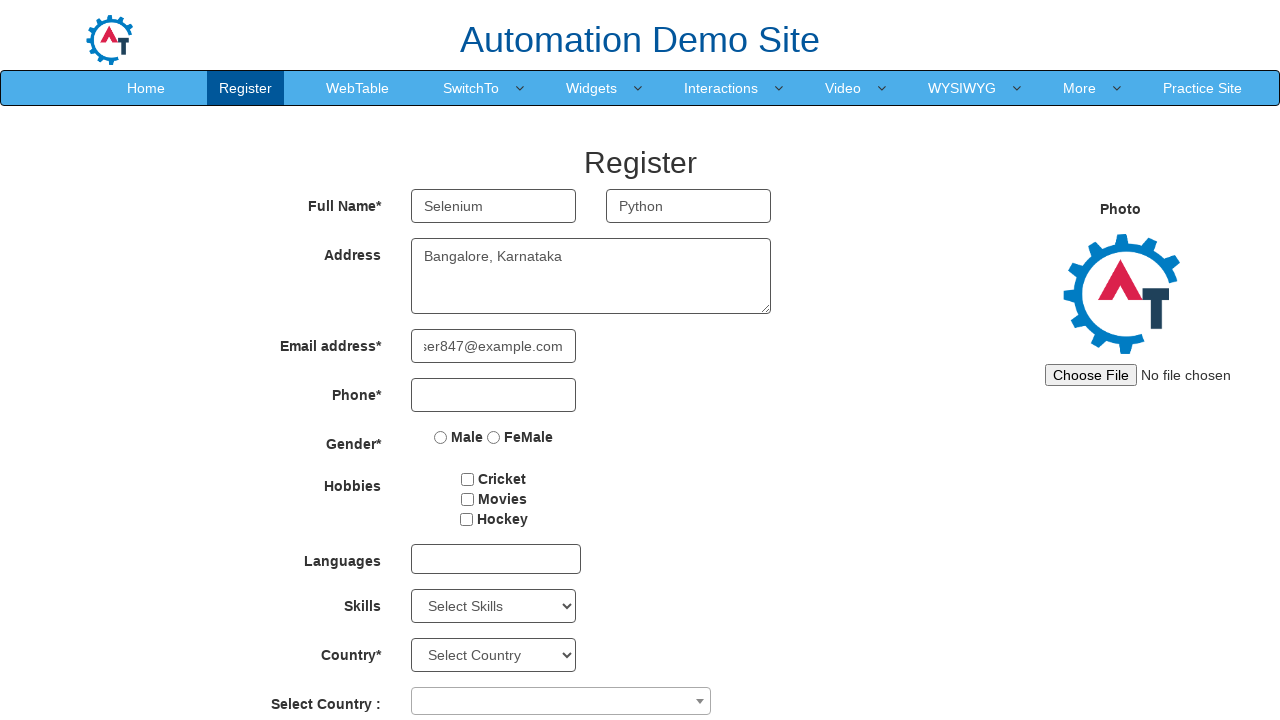

Filled phone number field with '9876543210' on input[ng-model='Phone']
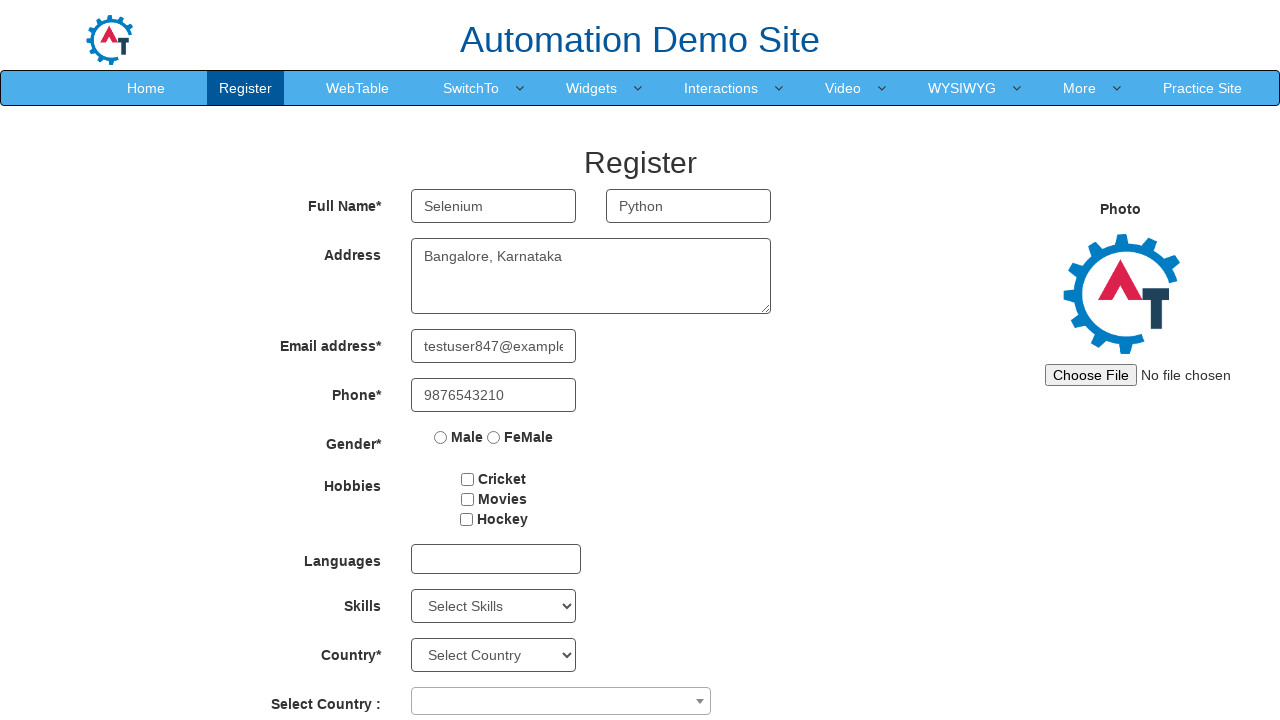

Selected 'Male' gender option at (459, 437) on label:has-text('Male')
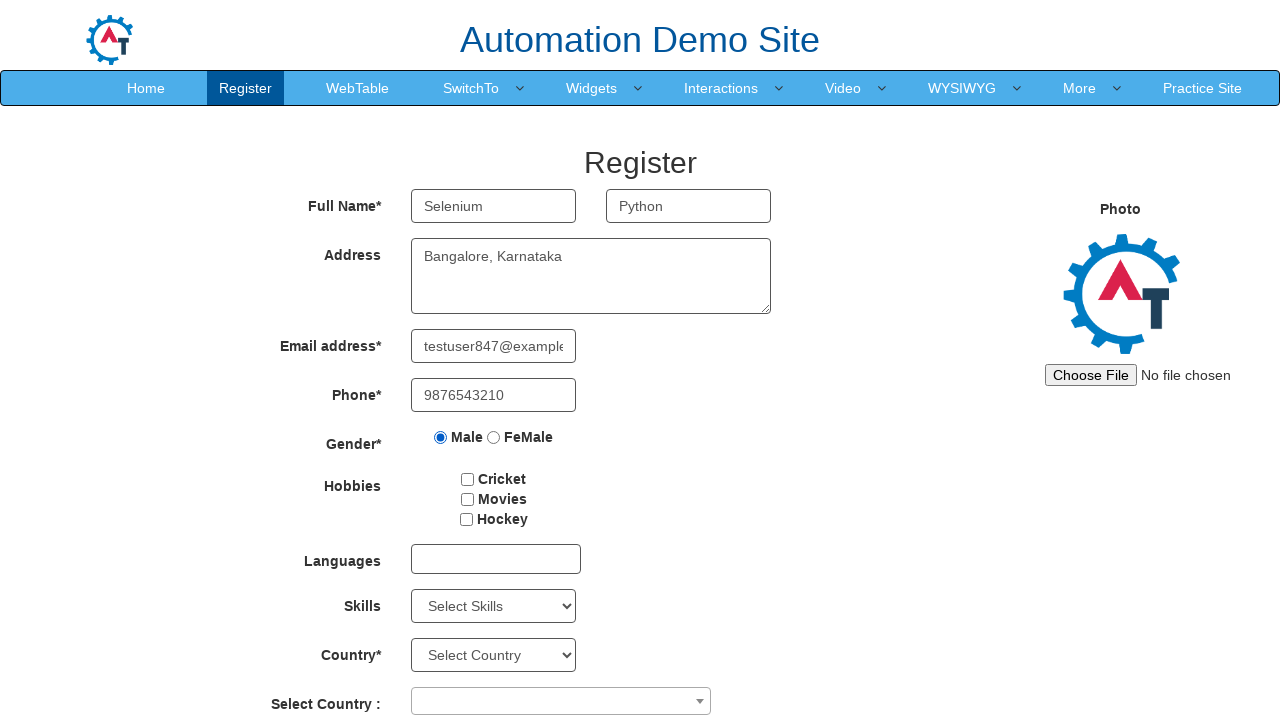

Clicked hobby checkbox 1 of 3 at (468, 479) on input[type='checkbox'] >> nth=0
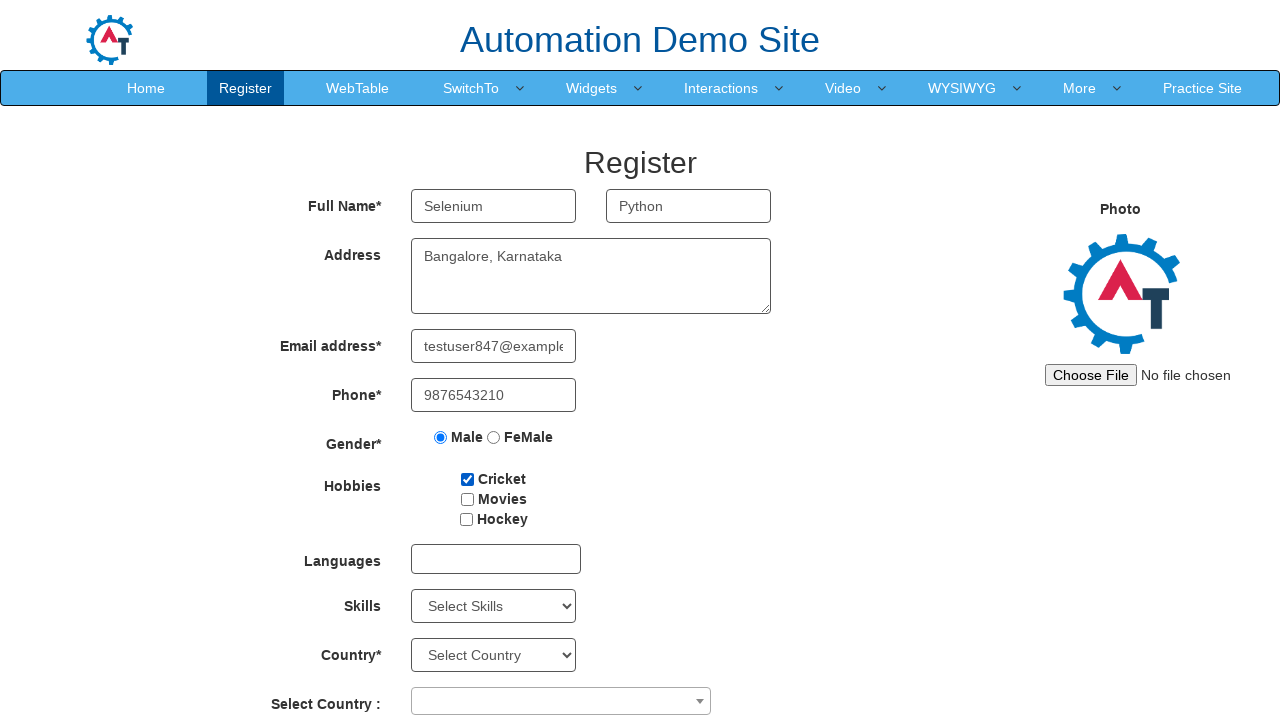

Clicked hobby checkbox 2 of 3 at (467, 499) on input[type='checkbox'] >> nth=1
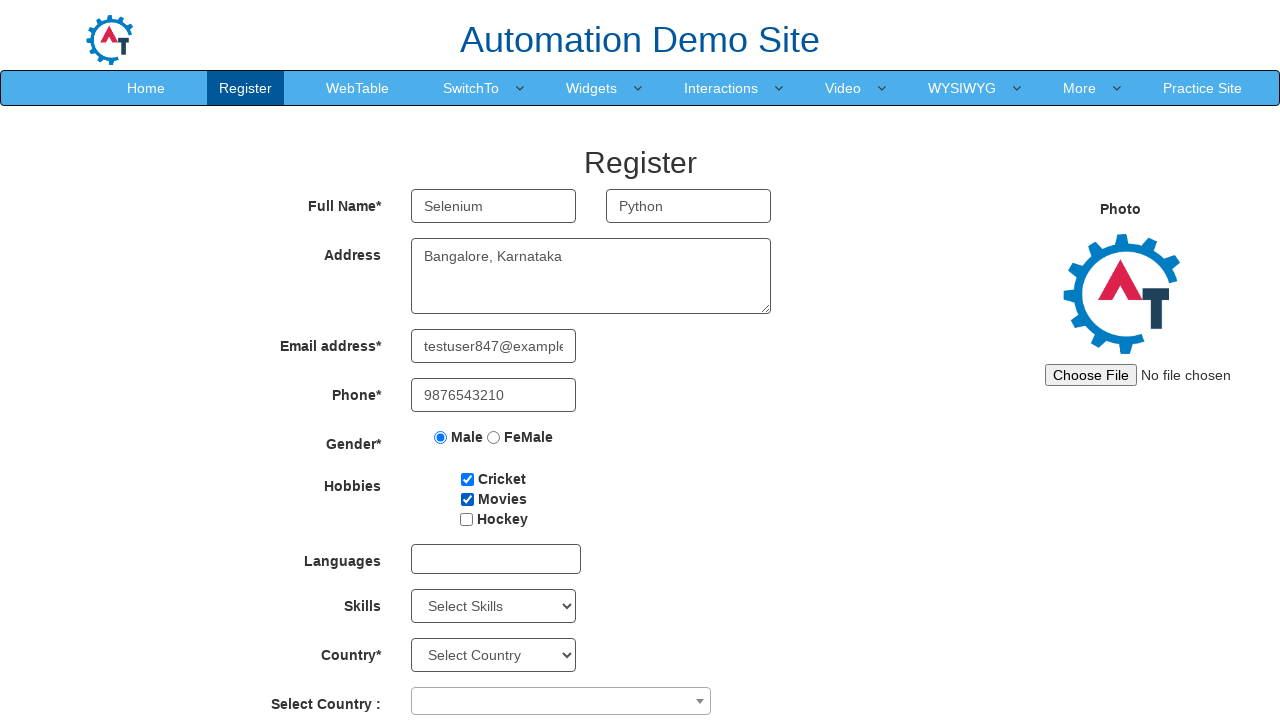

Clicked hobby checkbox 3 of 3 at (466, 519) on input[type='checkbox'] >> nth=2
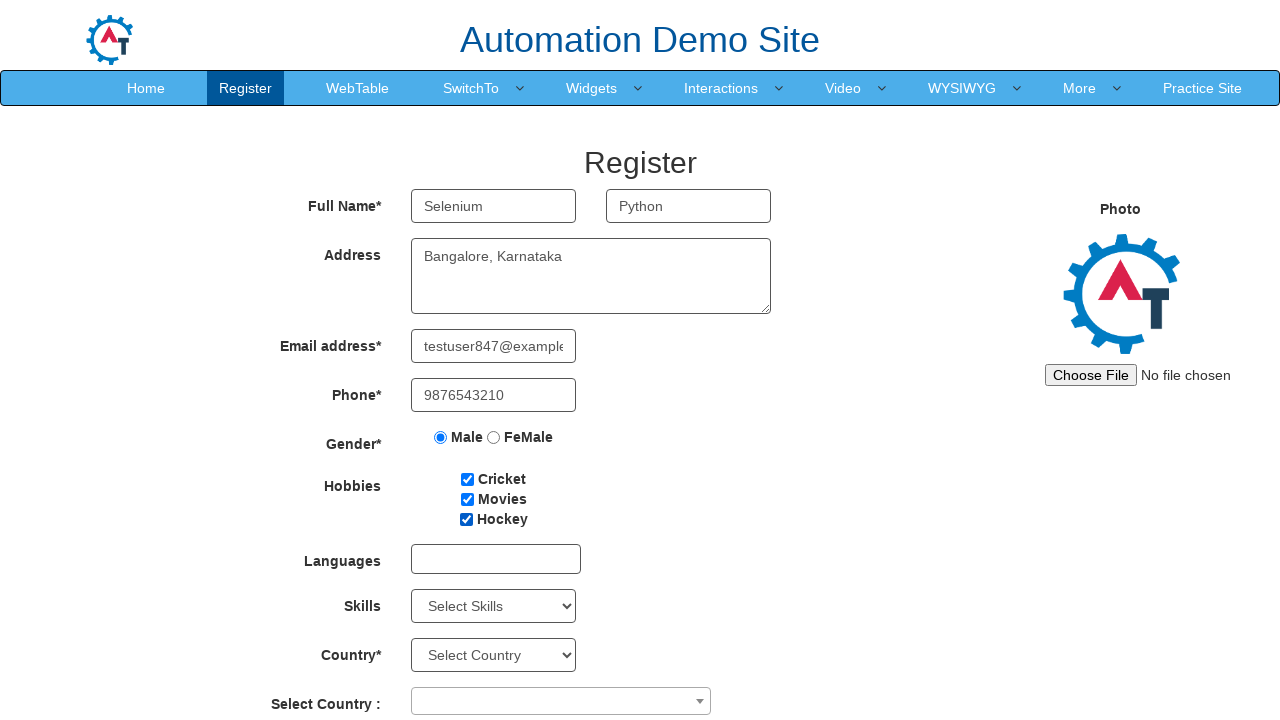

Scrolled page down by 300 pixels
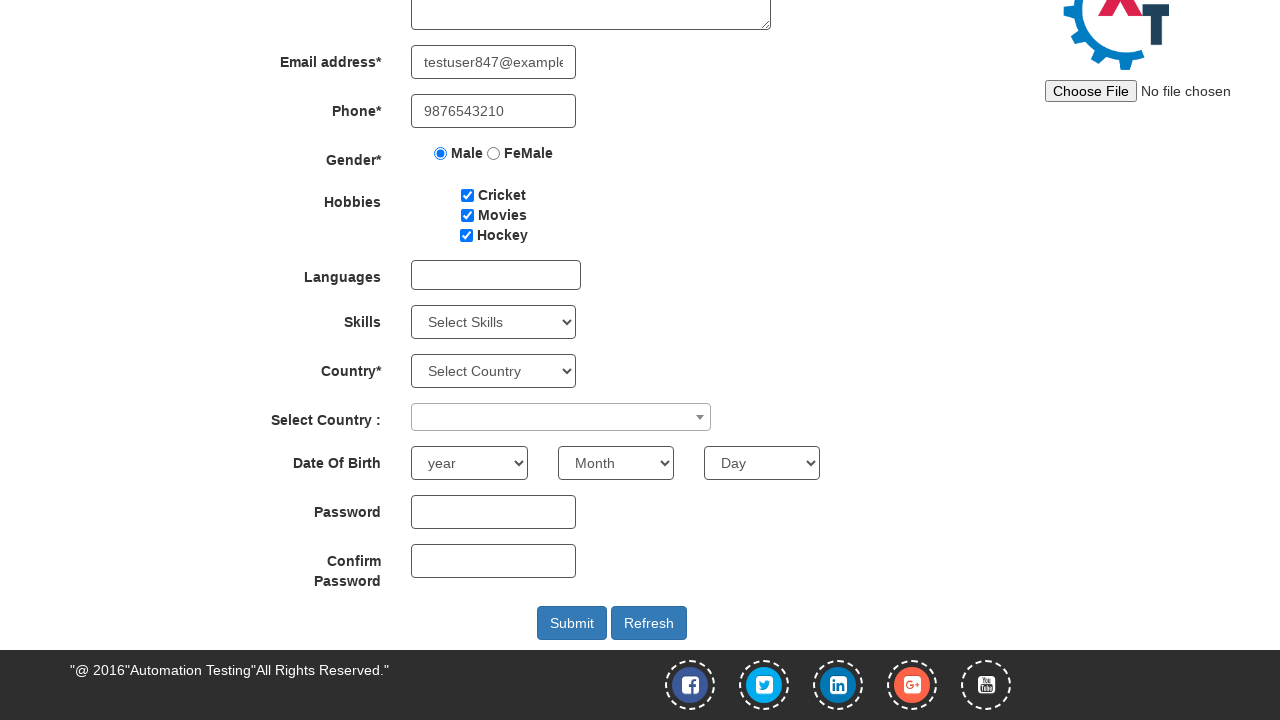

Selected 'Java' from skills dropdown on #Skills
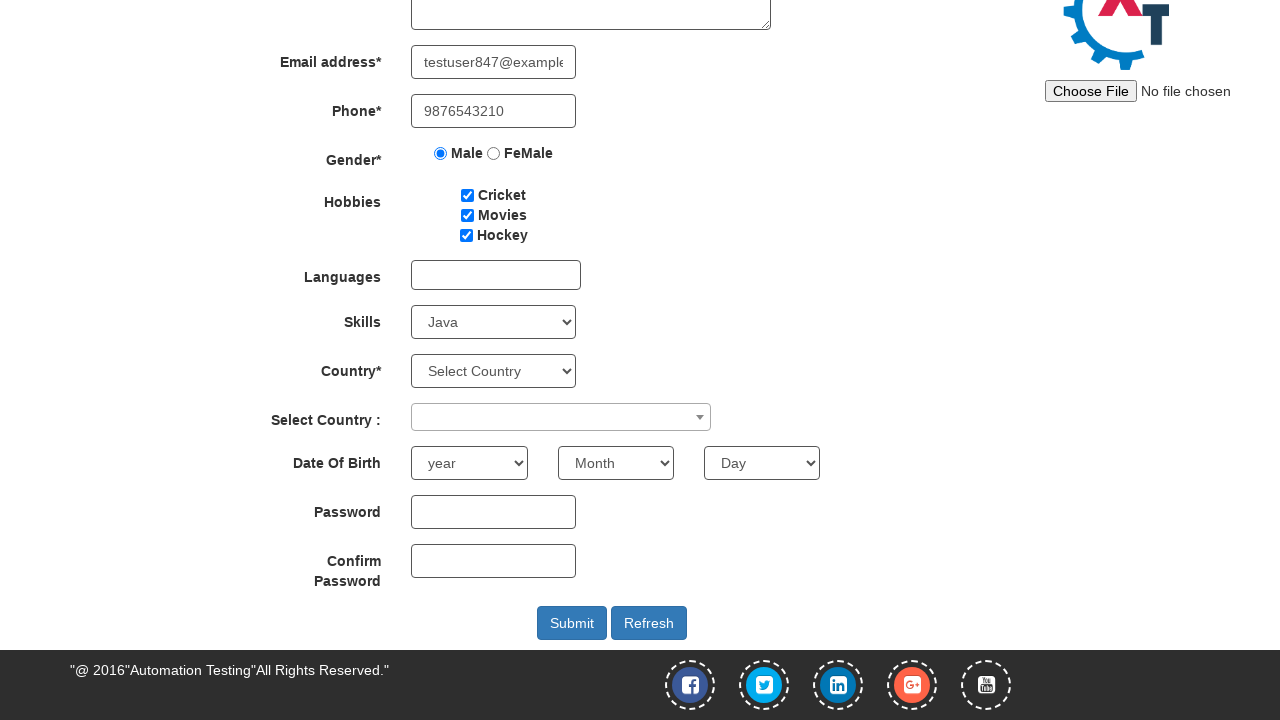

Selected 'Python' from skills dropdown on #Skills
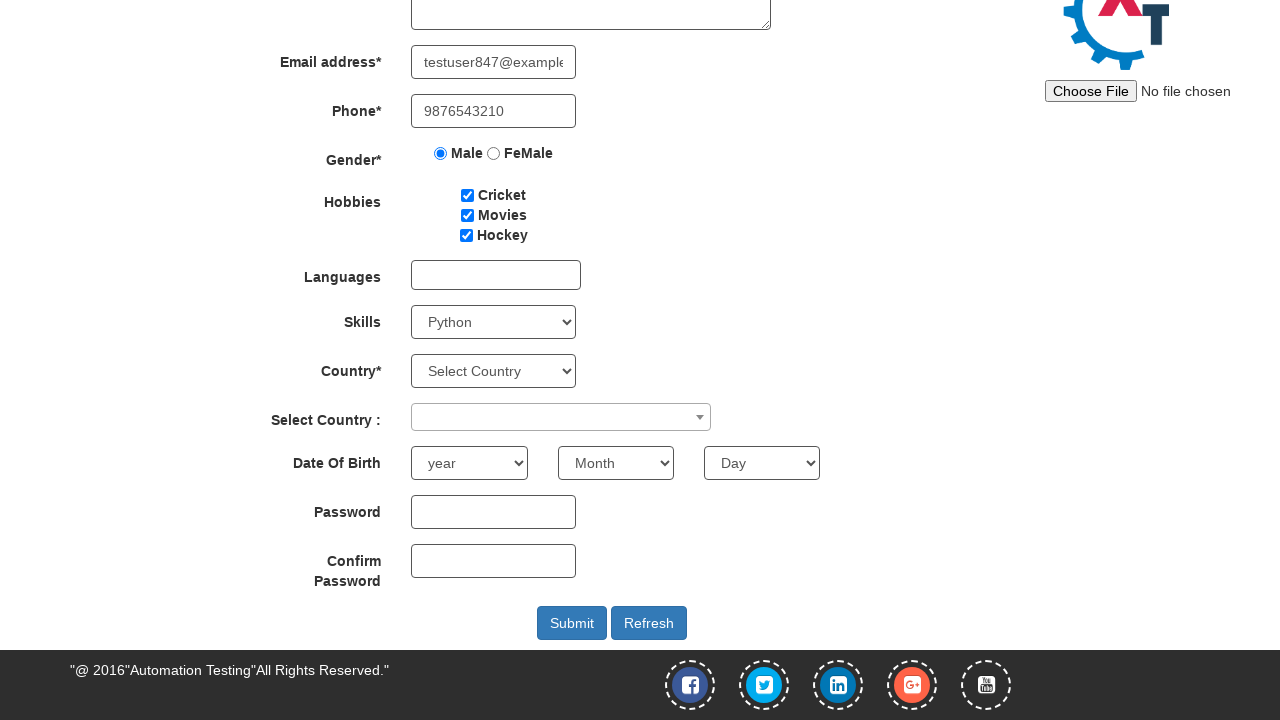

Selected year of birth at index 5 on #yearbox
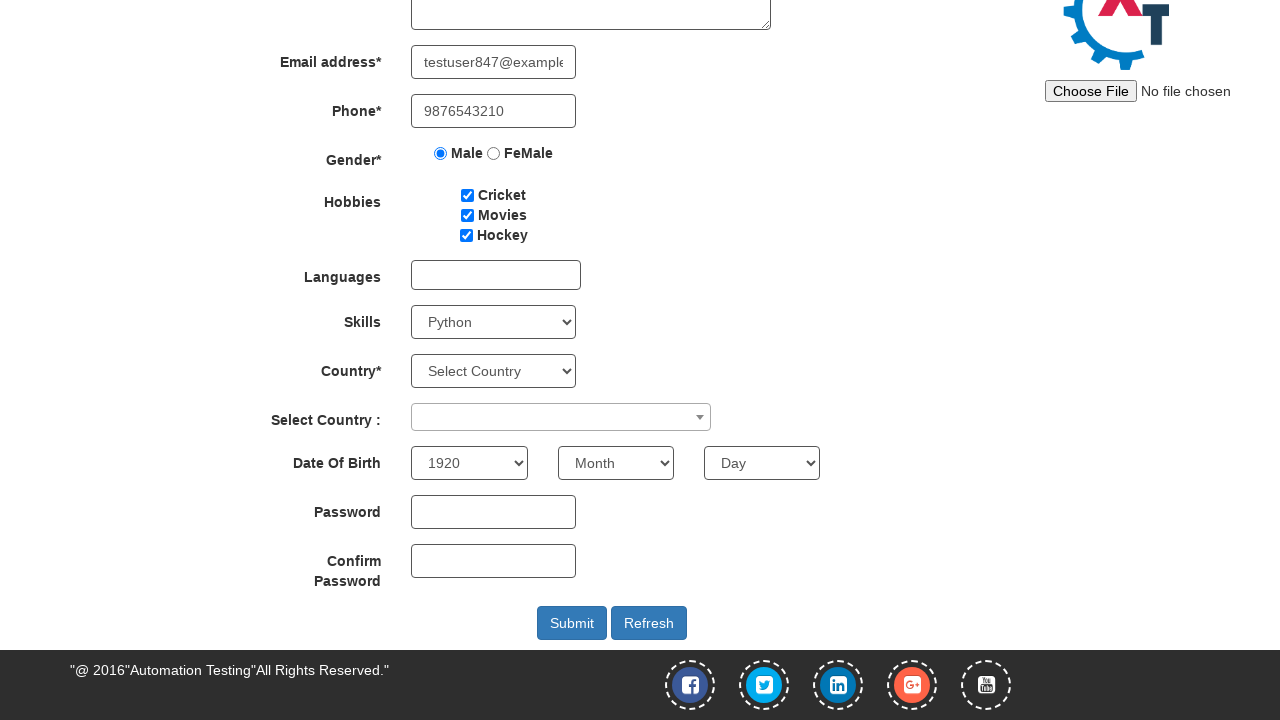

Selected 'May' as month of birth on select[placeholder='Month']
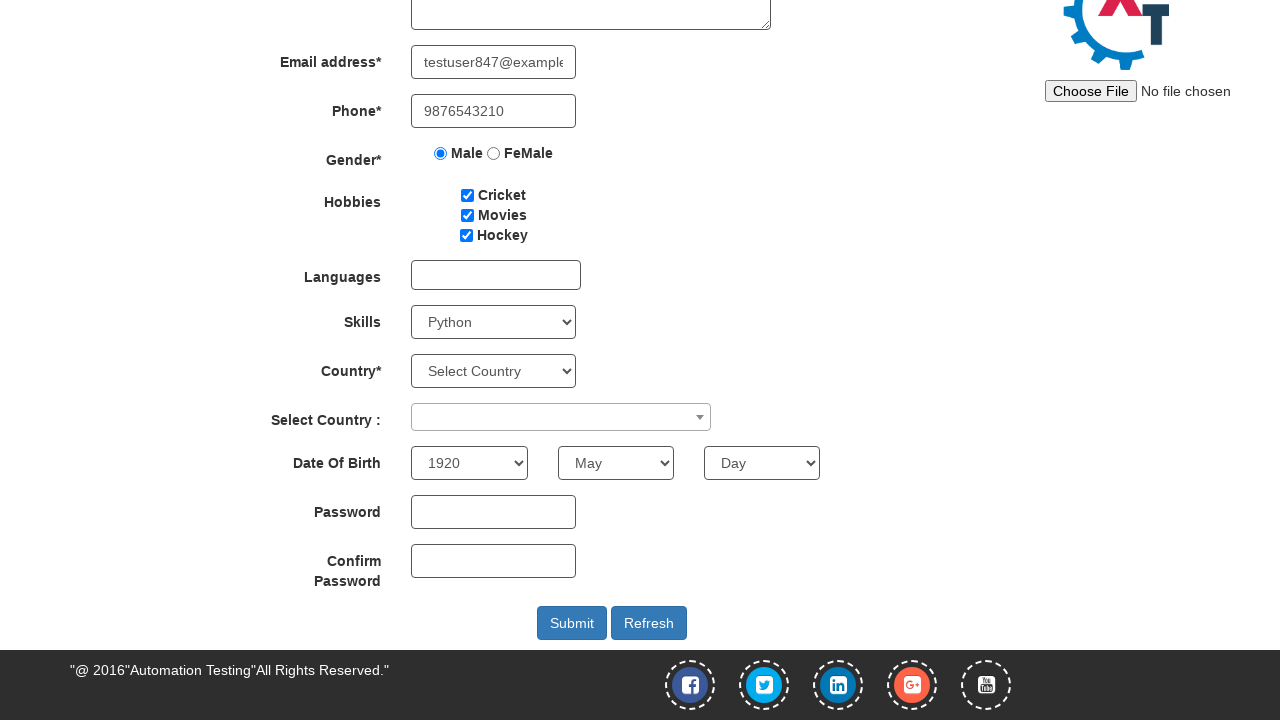

Selected day of birth at index 15 on select[placeholder='Day']
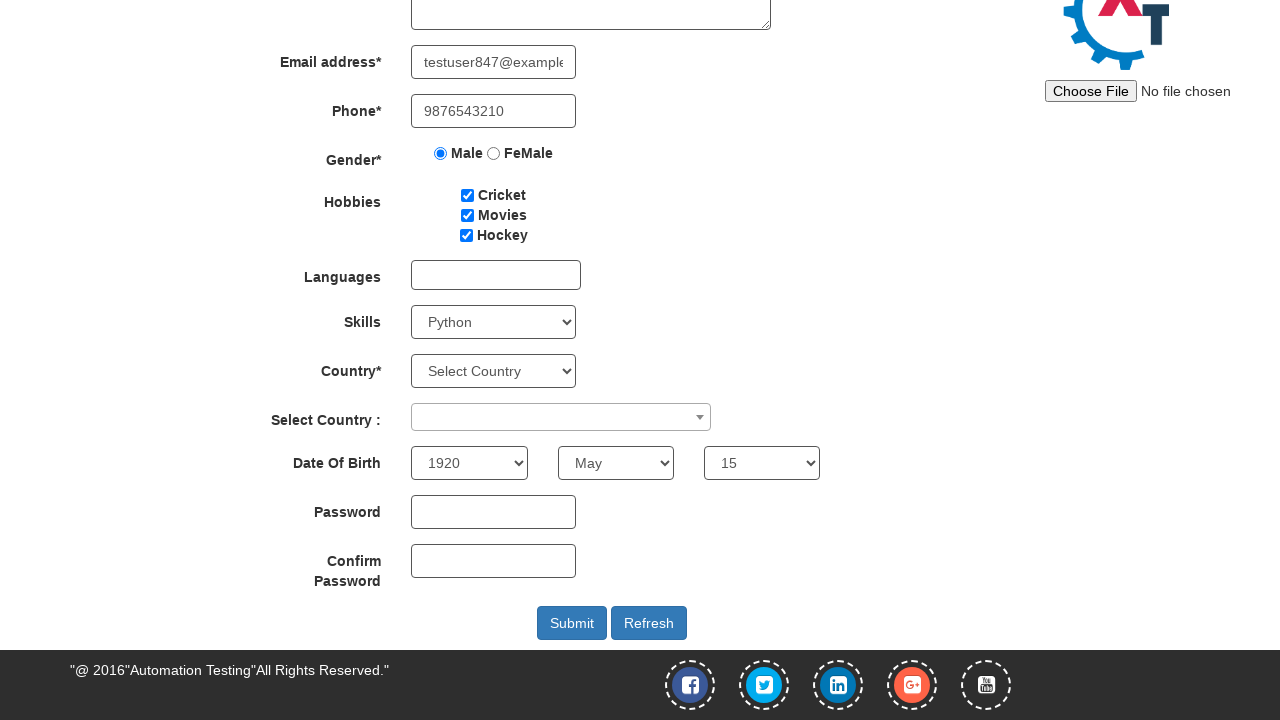

Filled password field with 'TESTPWD8' on #firstpassword
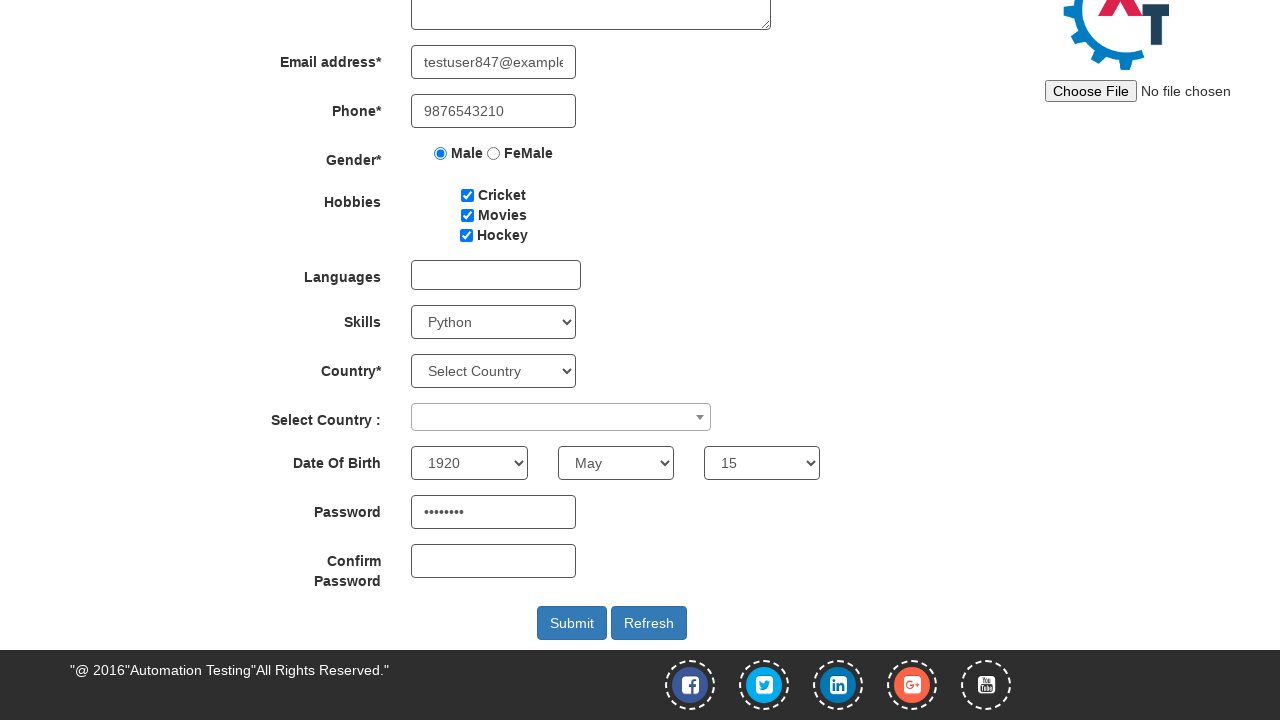

Waited for 1000ms for form to complete
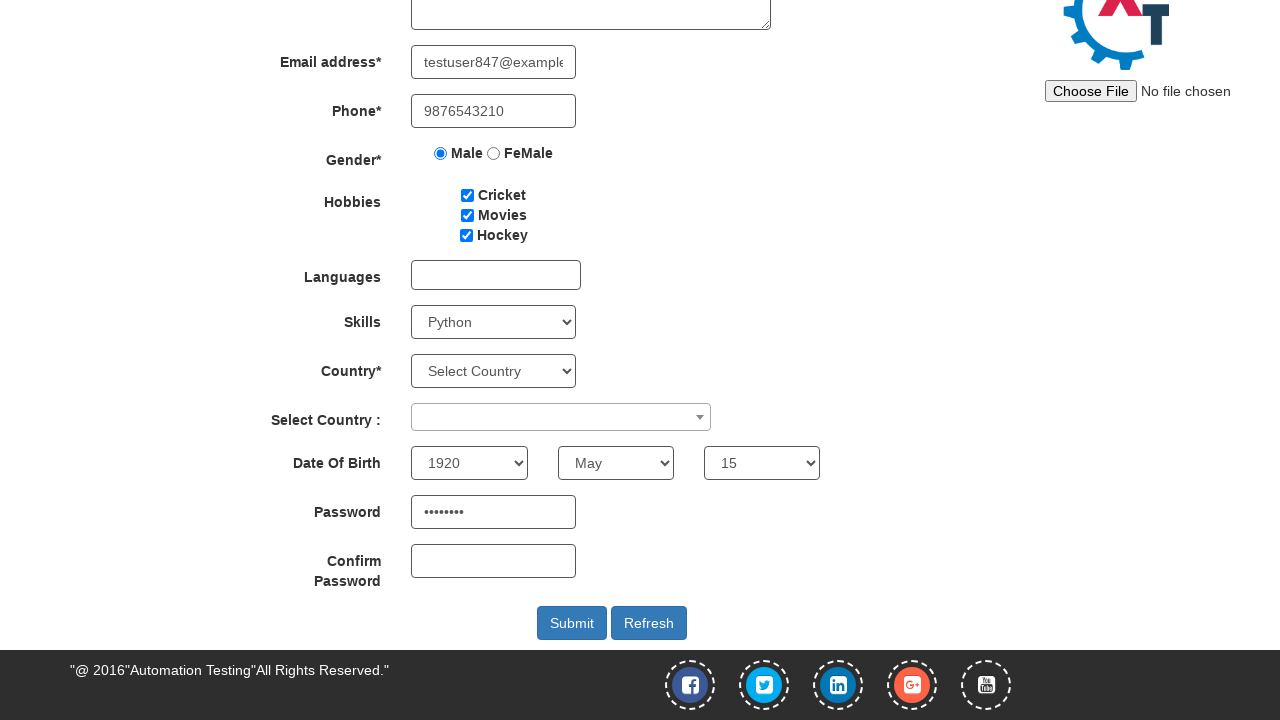

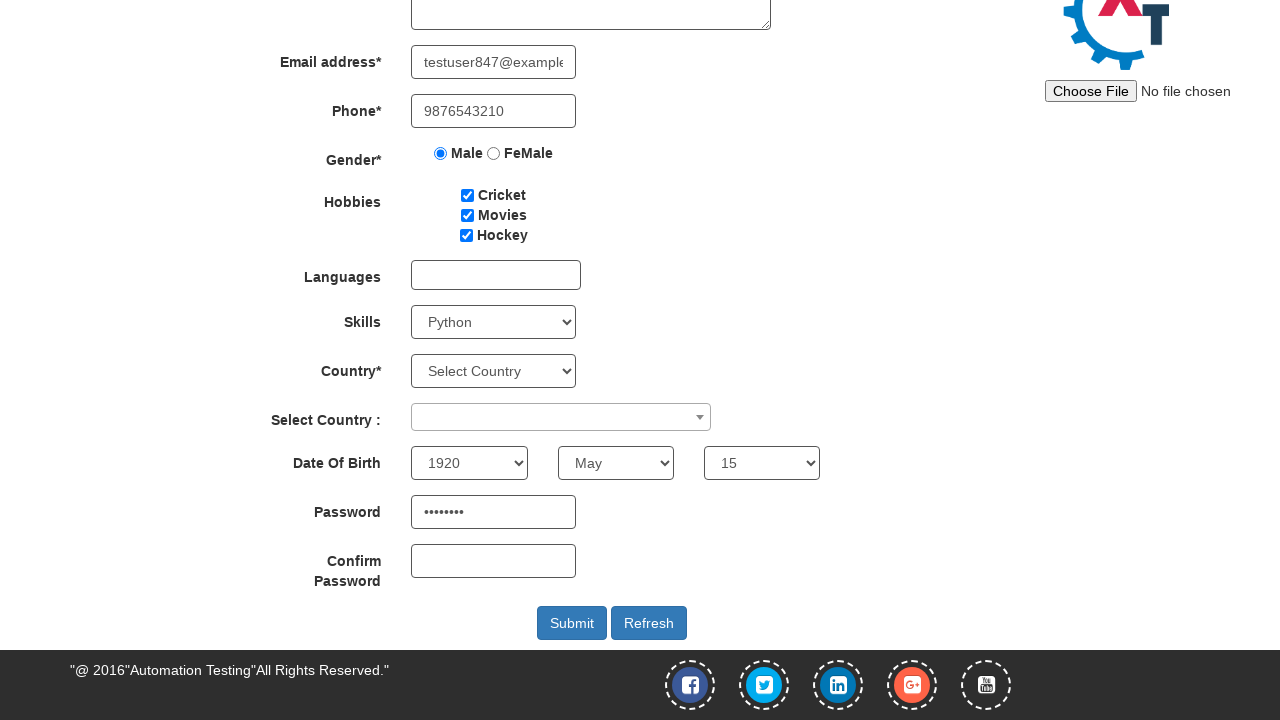